Tests AJAX functionality by clicking a button and waiting for a success message to appear after an asynchronous request completes

Starting URL: http://uitestingplayground.com/ajax

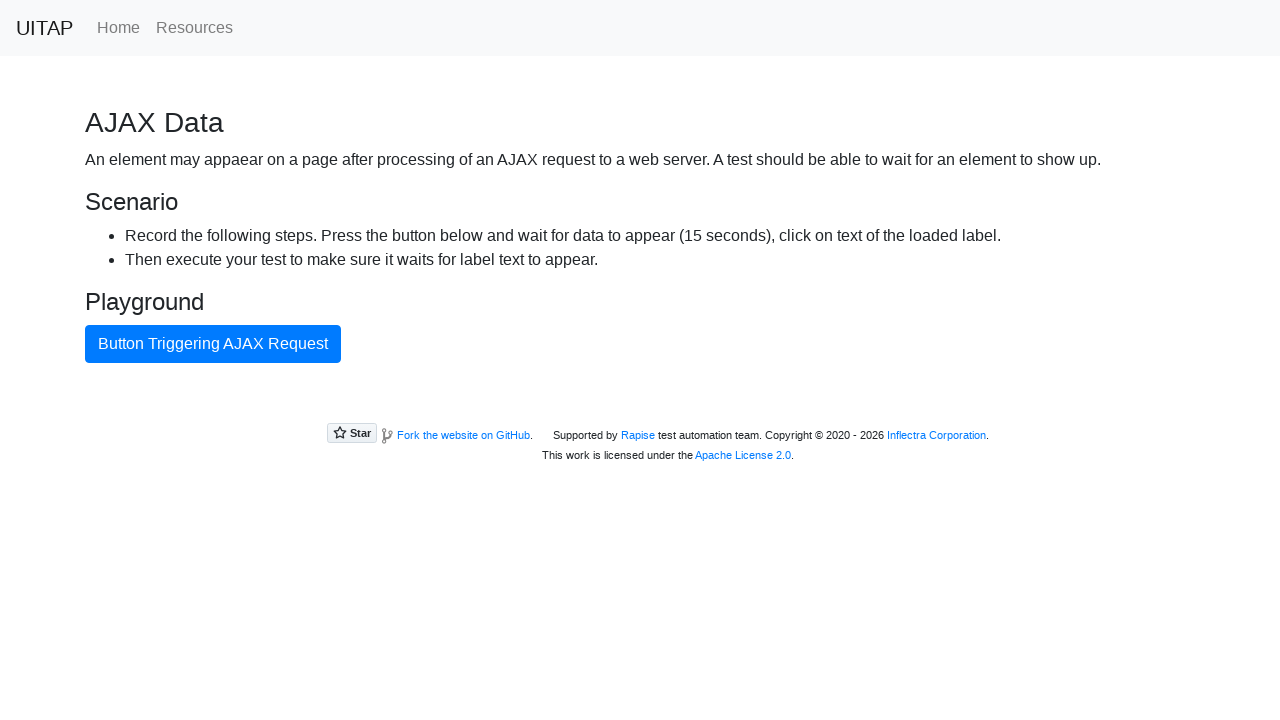

Clicked the AJAX button to trigger asynchronous request at (213, 344) on button.btn
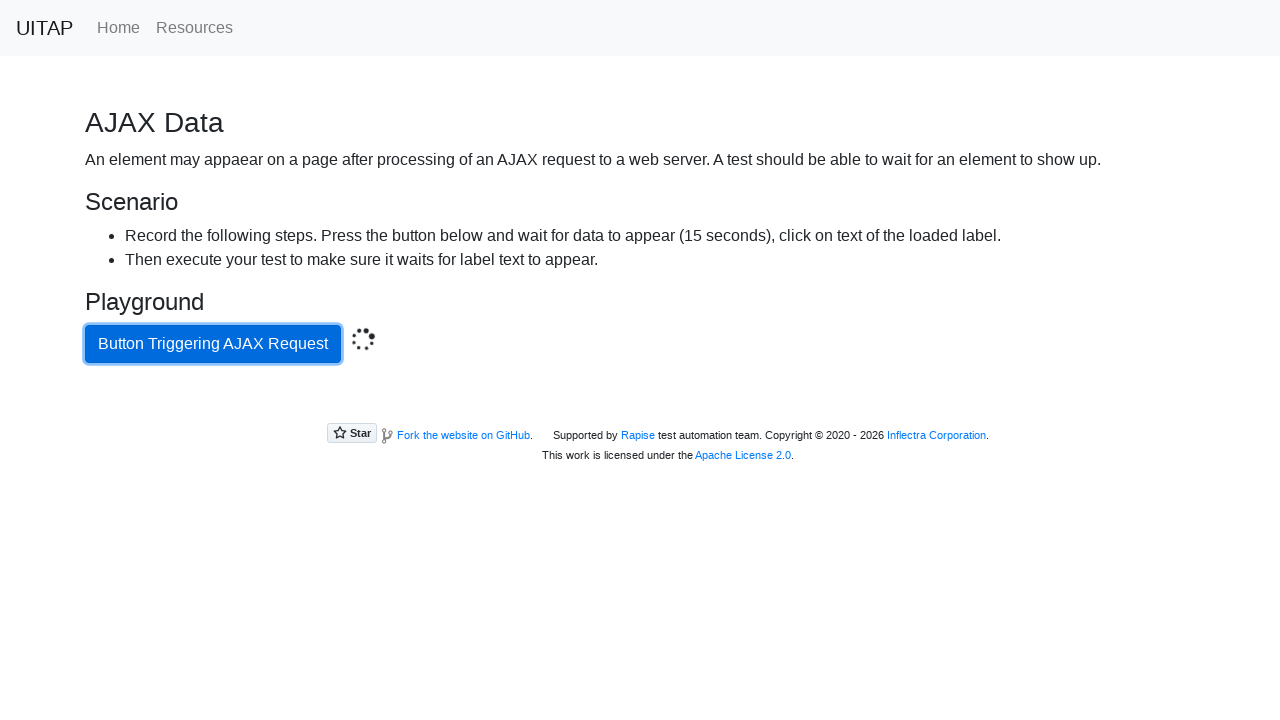

Success message appeared after AJAX request completed
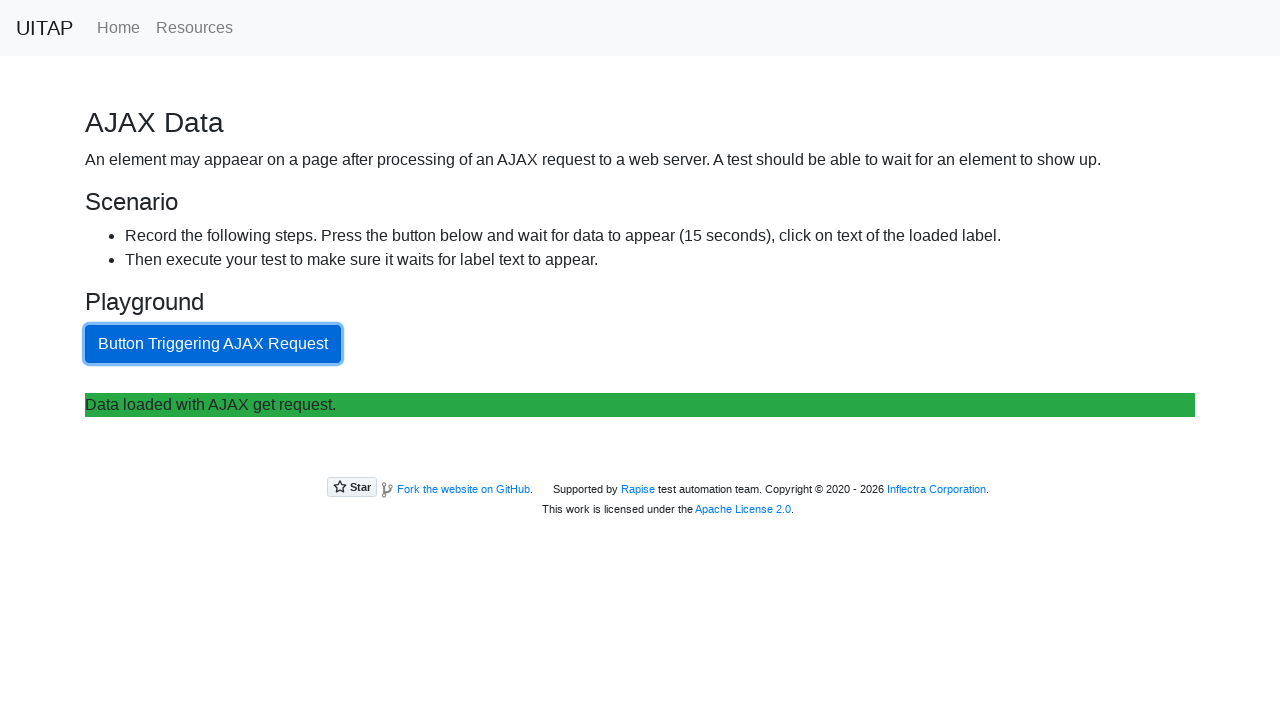

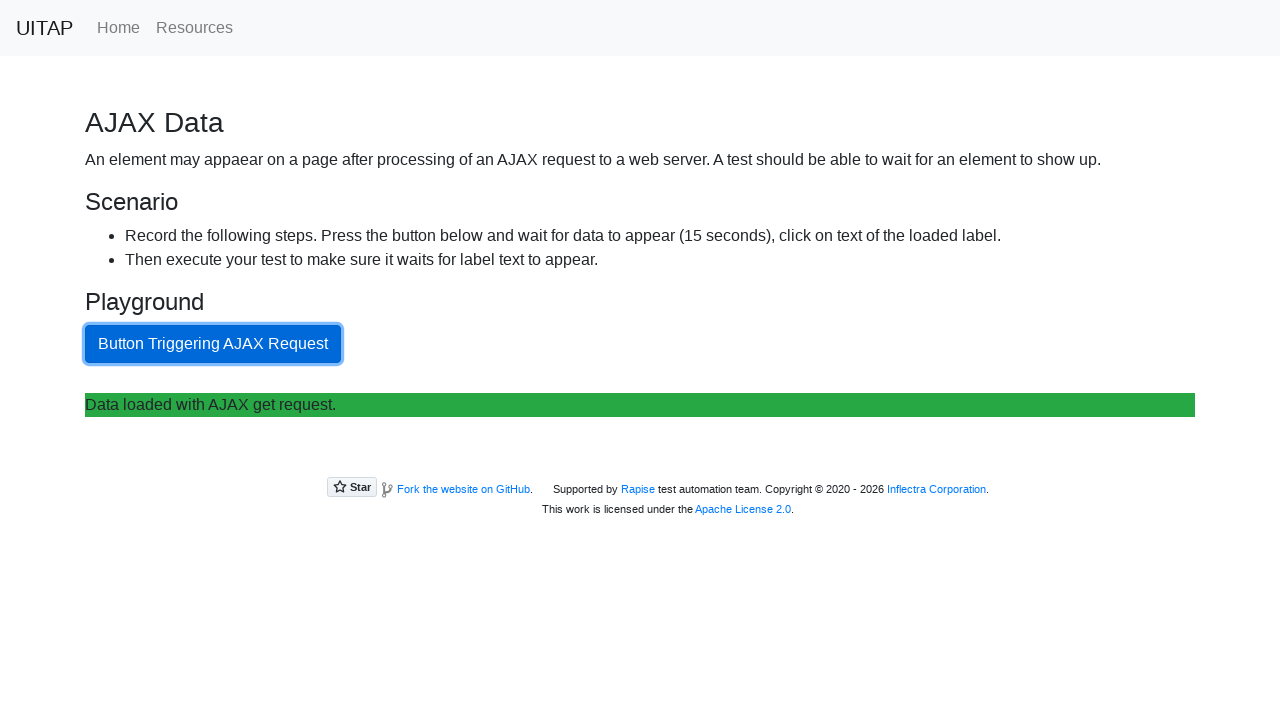